Simply navigates to the NASA website

Starting URL: https://www.nasa.gov/

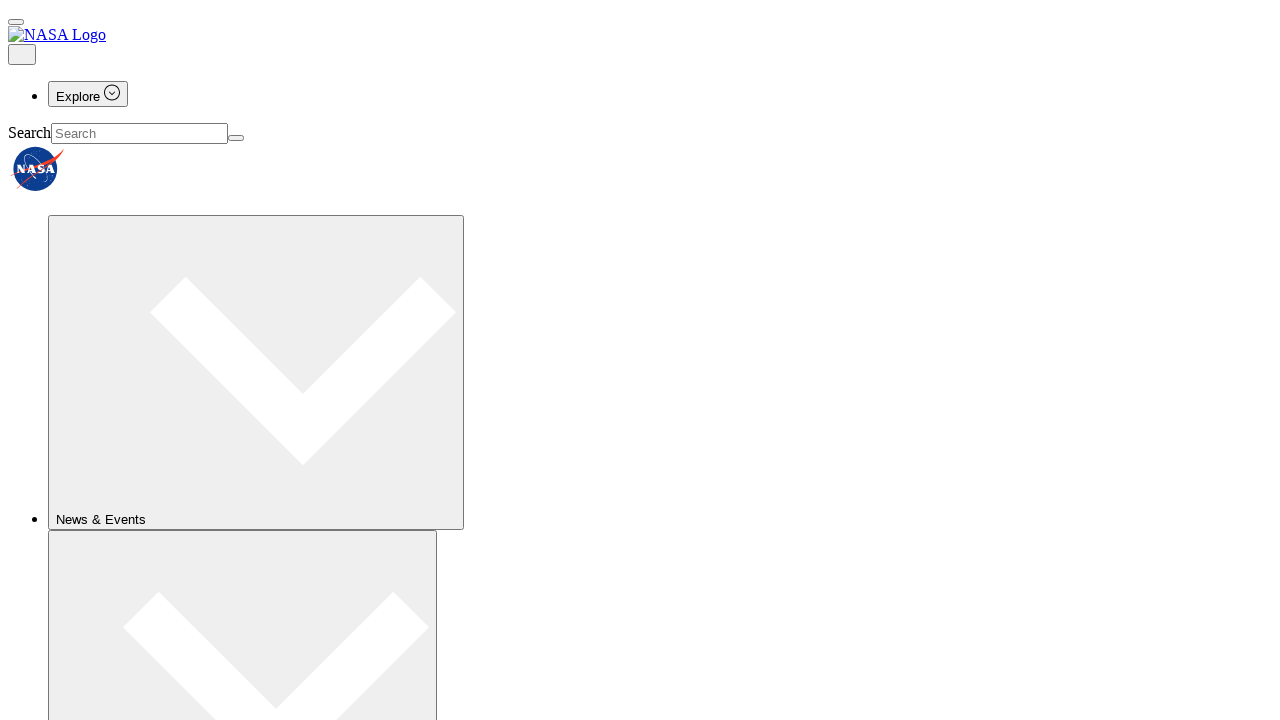

Navigated to NASA website
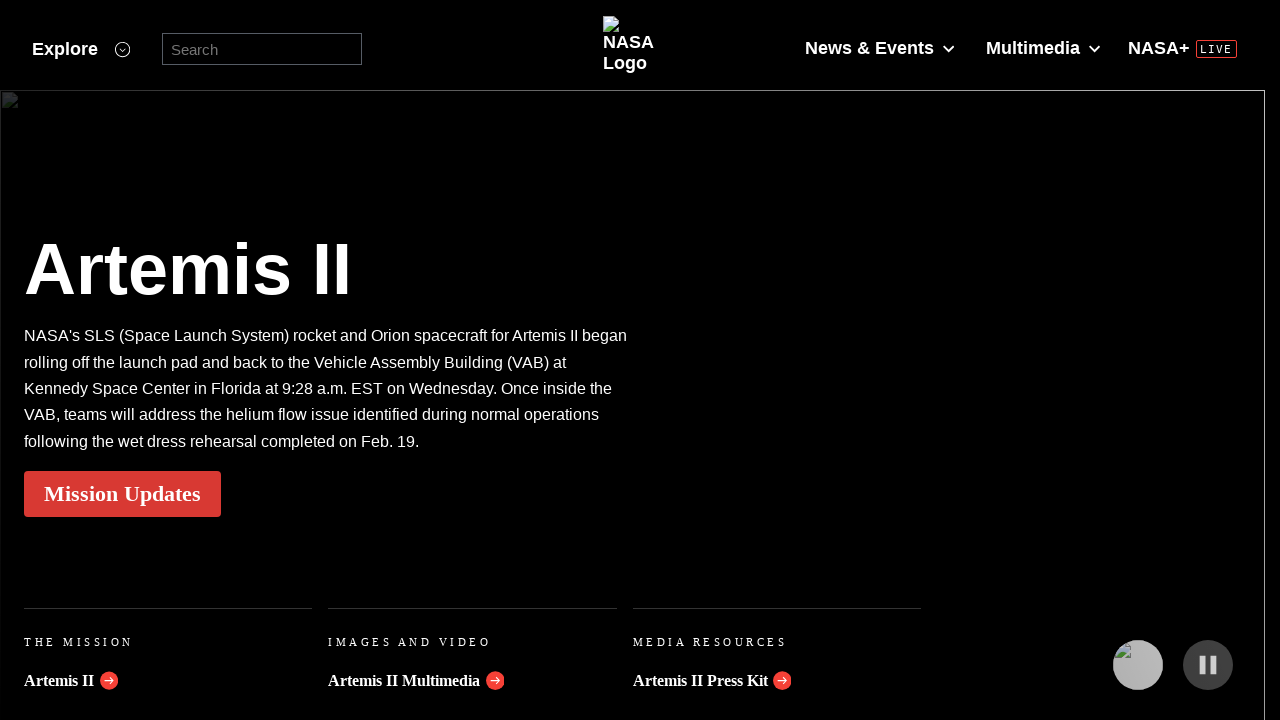

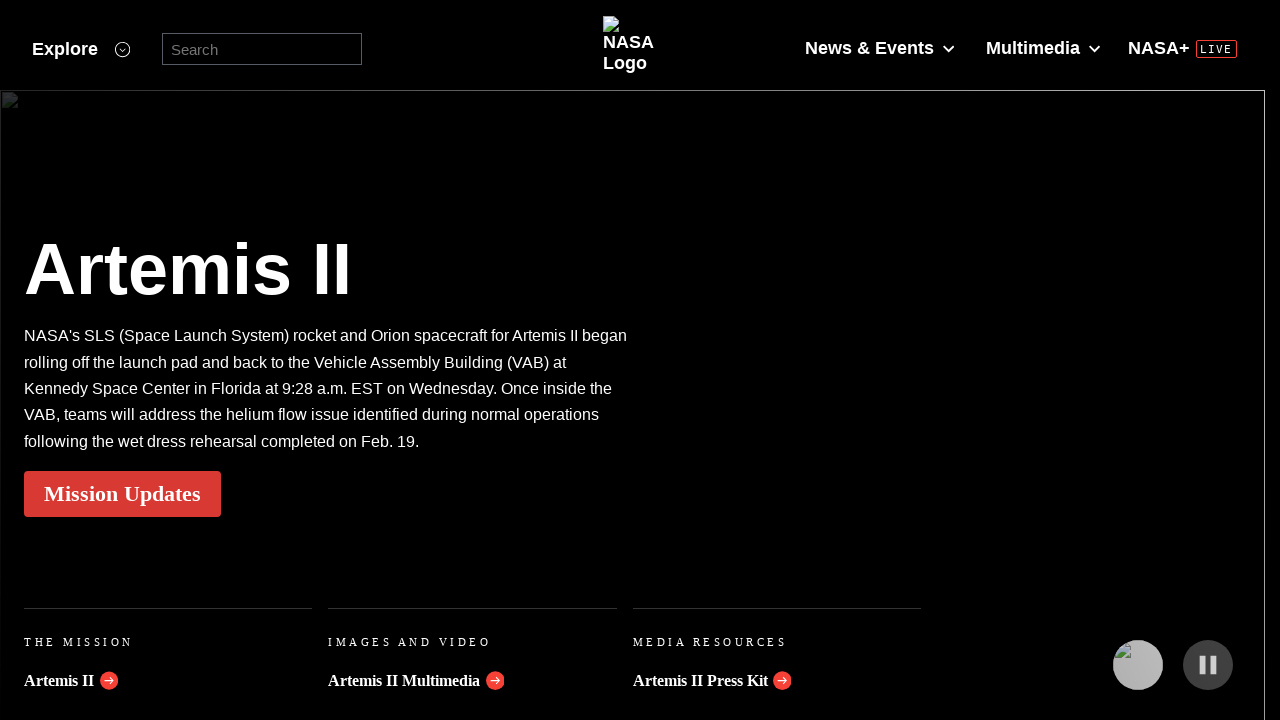